Tests that selecting one radio button unchecks the other radio button

Starting URL: https://www.gov.uk/calculate-your-holiday-entitlement/y

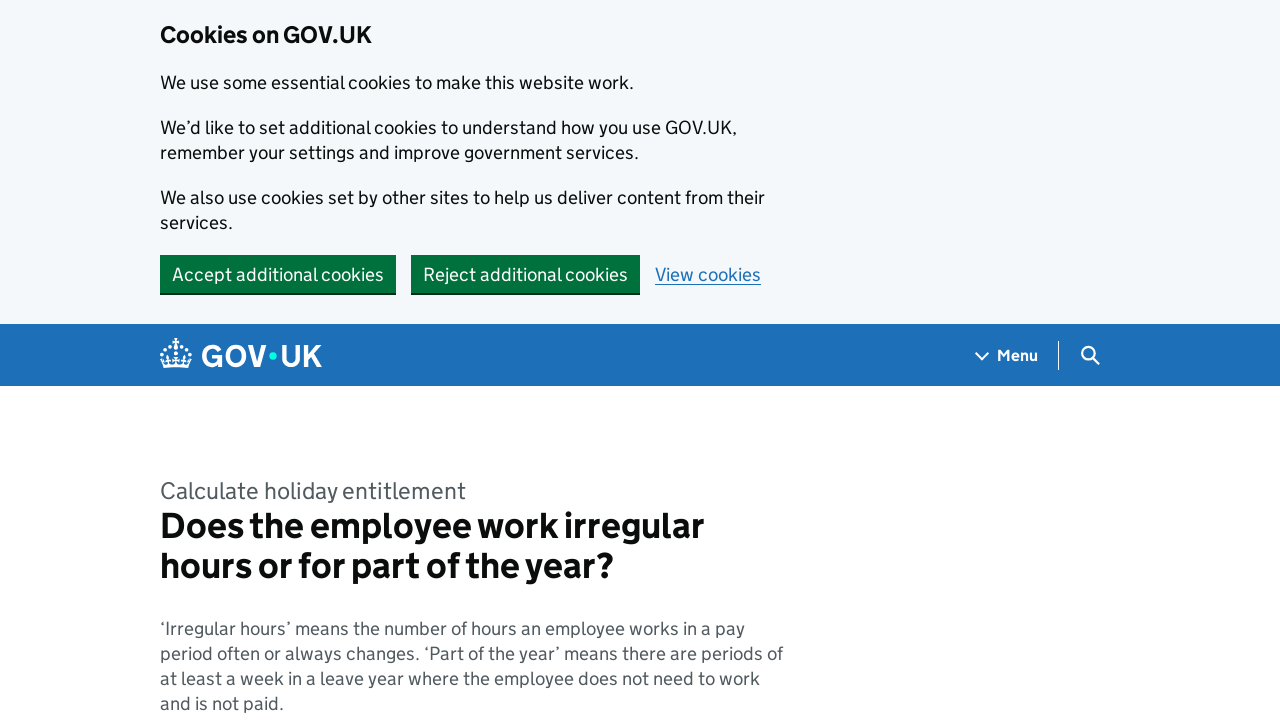

Navigated to holiday entitlement calculator page
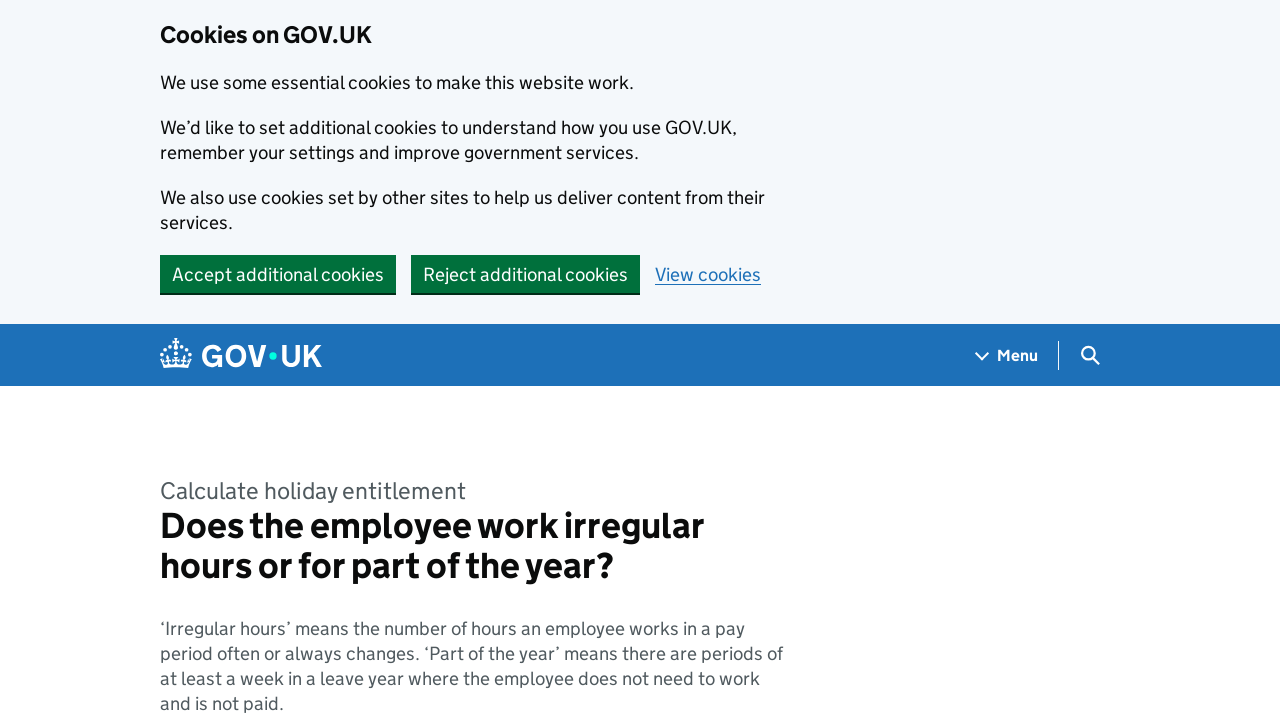

Checked 'Yes' radio button at (182, 360) on internal:label="Yes"i
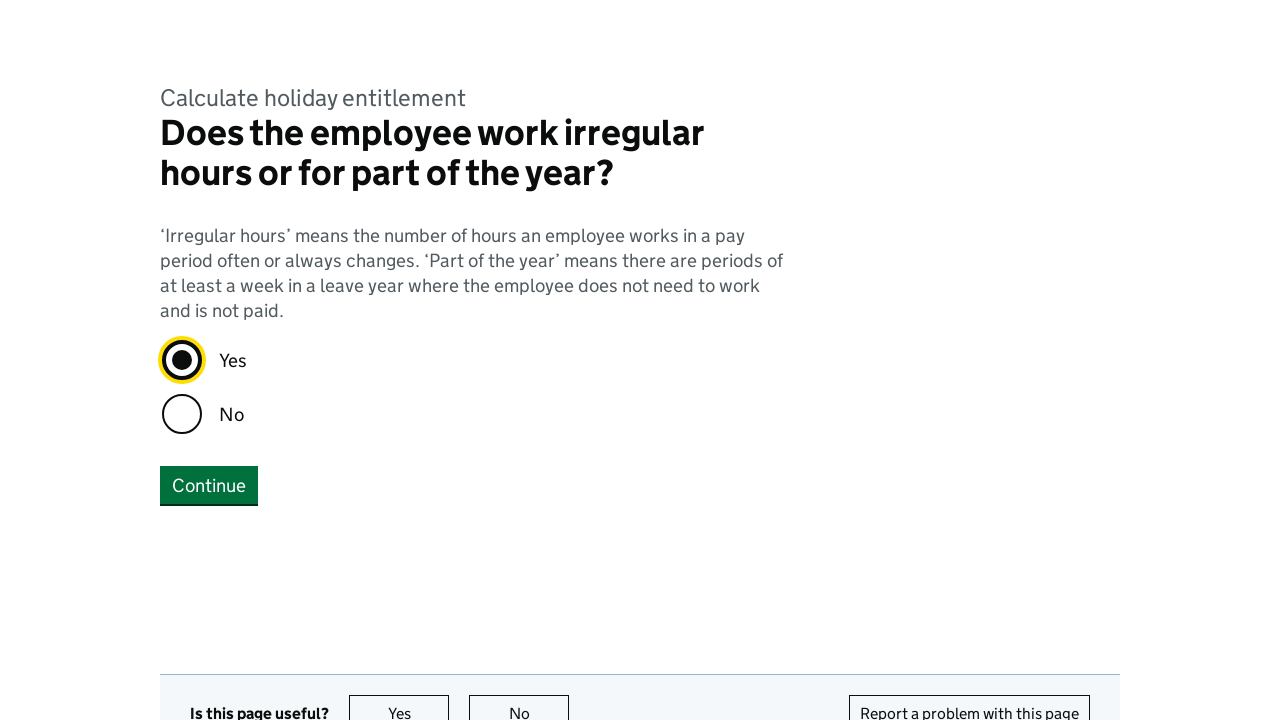

Checked 'No' radio button, which should uncheck 'Yes' at (182, 414) on internal:label="No"i
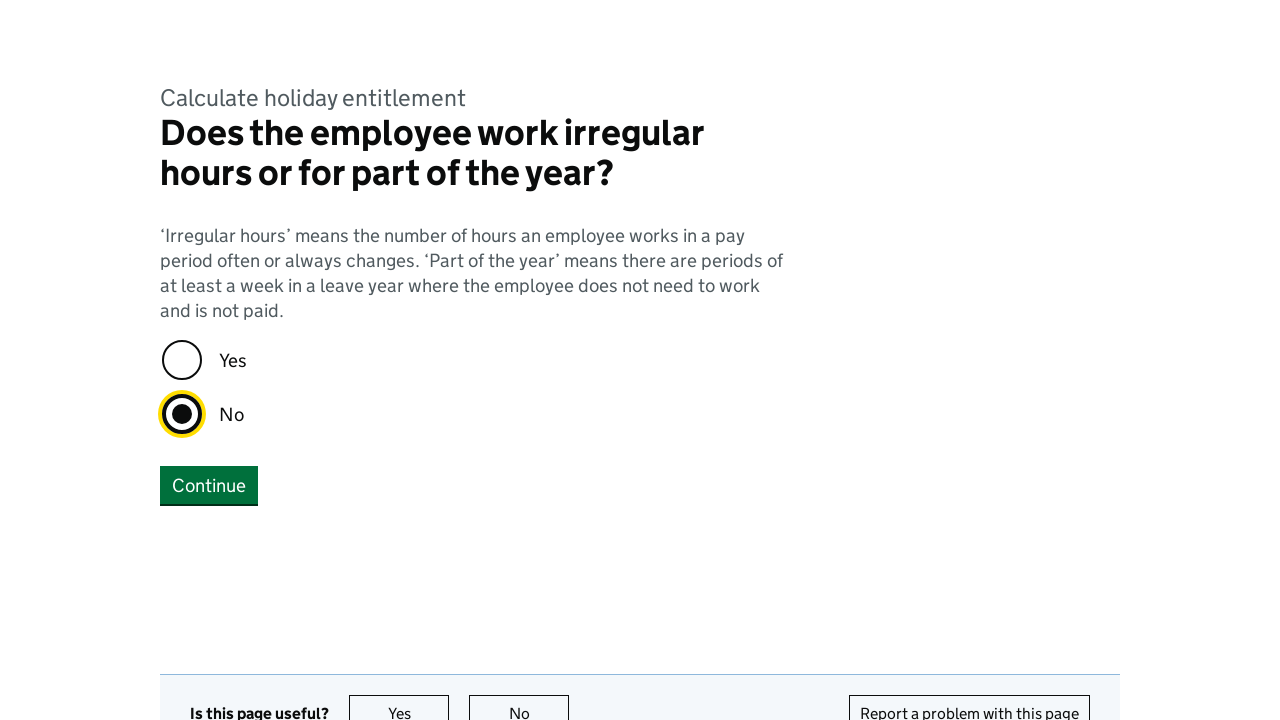

Verified that 'Yes' radio button is unchecked
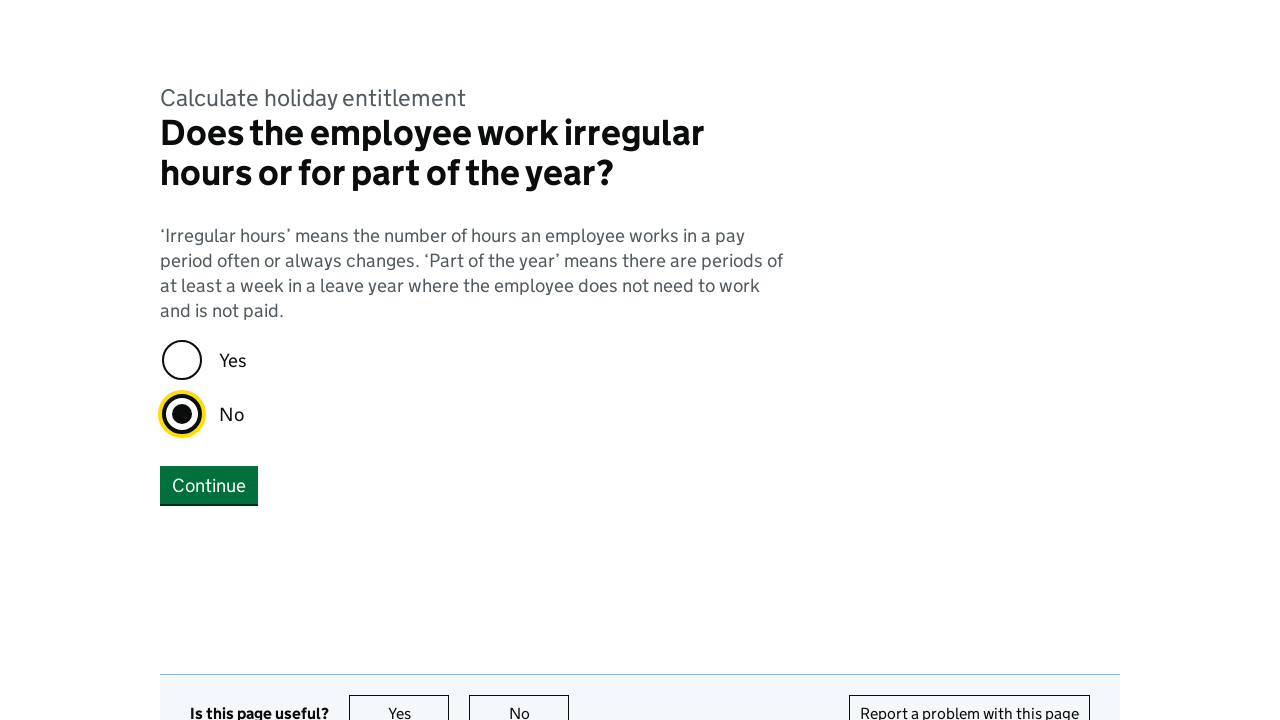

Verified that 'No' radio button is checked
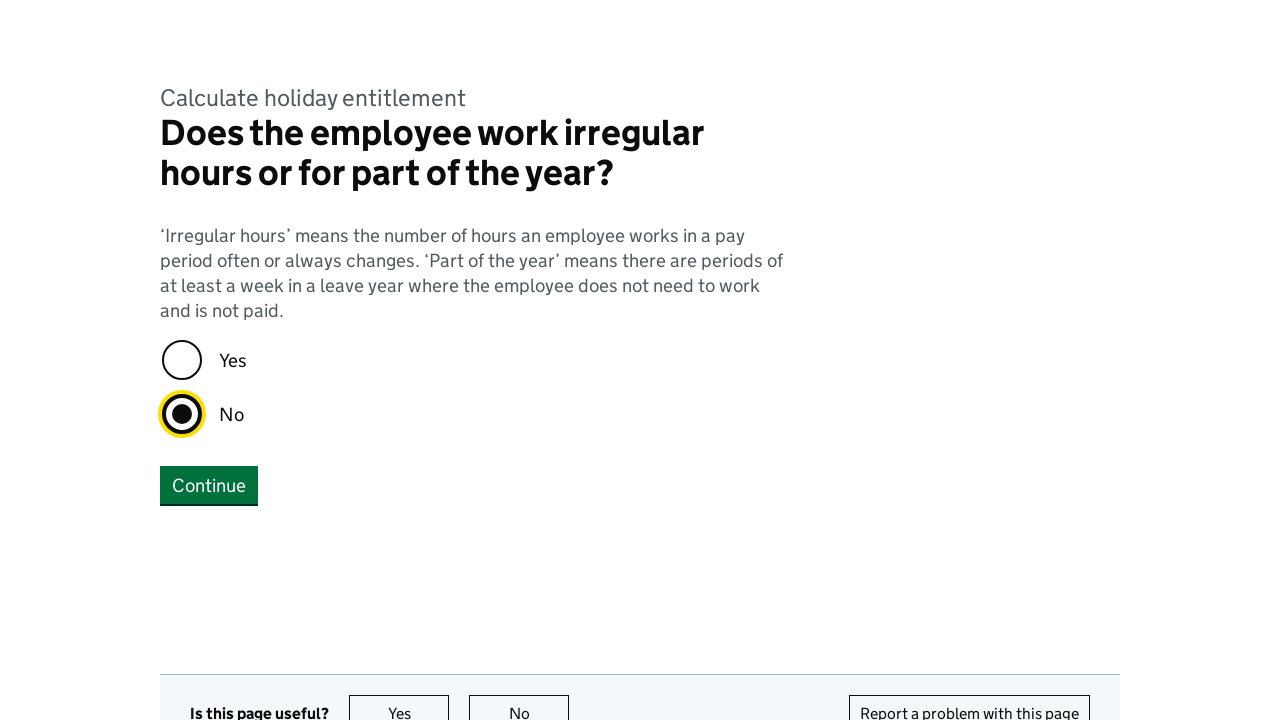

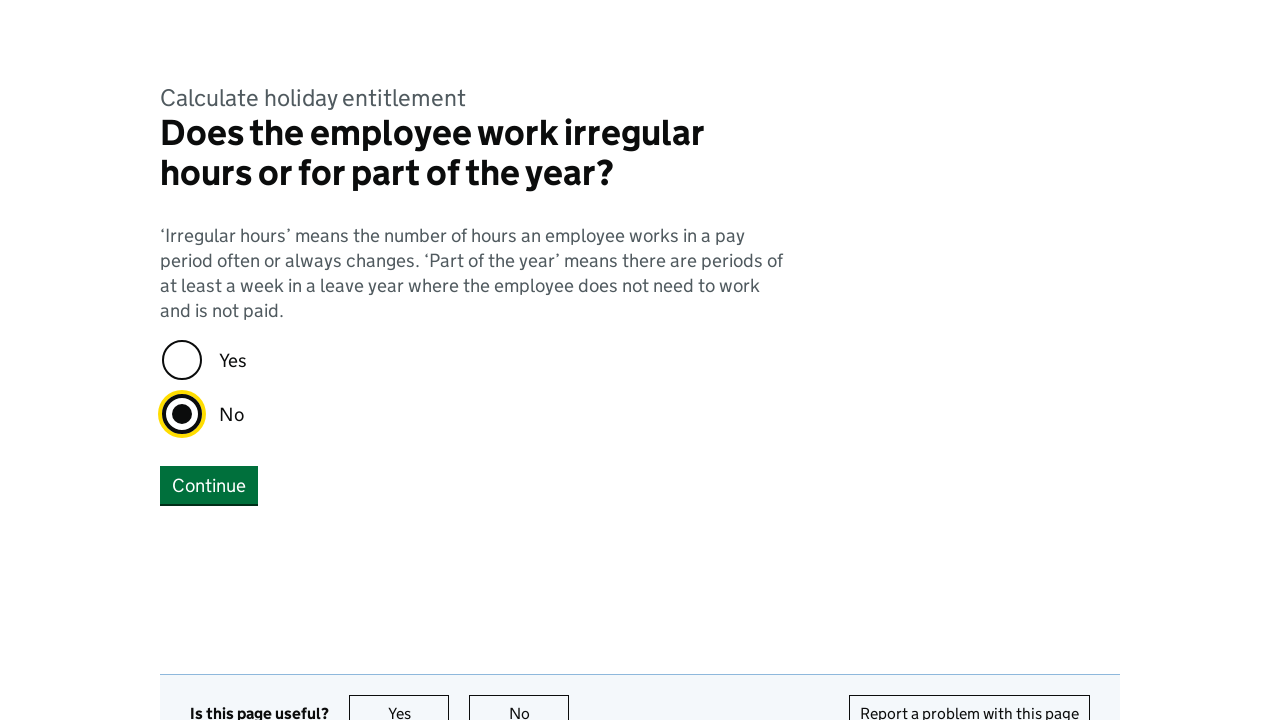